Navigates to Browse Languages page and verifies the table column headers are "Language" and "Author"

Starting URL: http://www.99-bottles-of-beer.net/

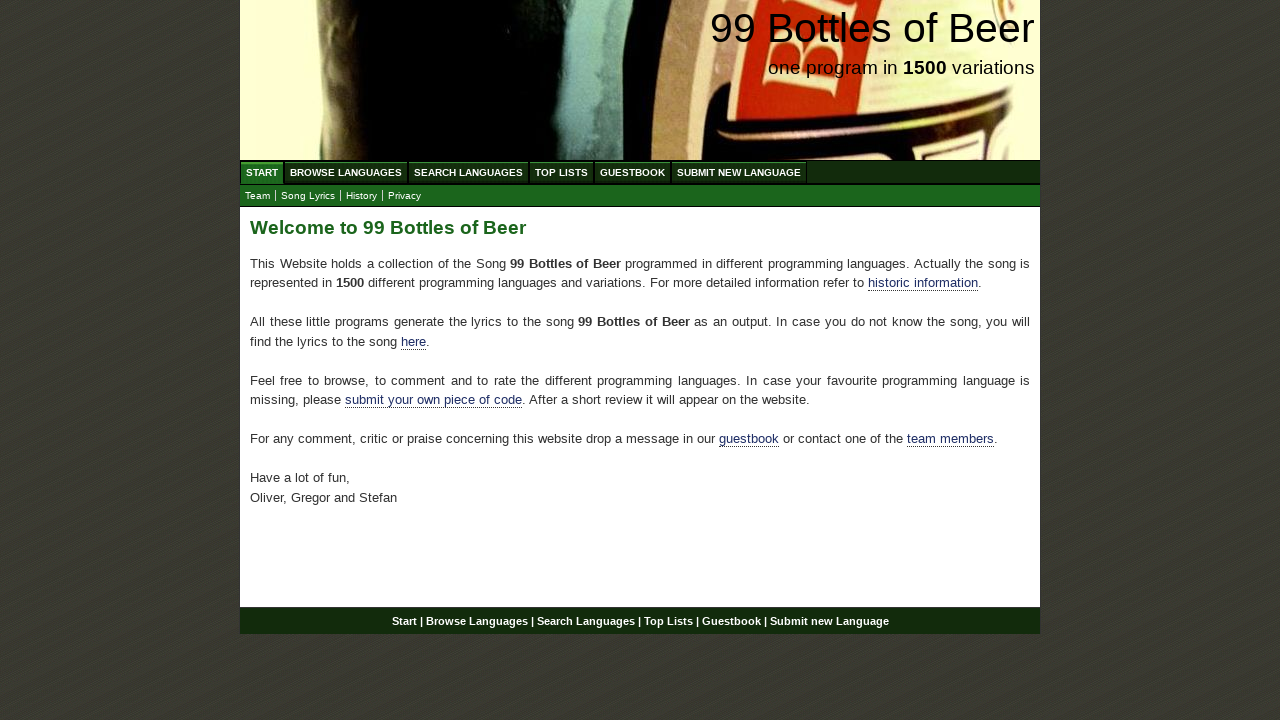

Clicked on Browse Languages menu item at (346, 172) on xpath=//ul//a[@href='/abc.html']
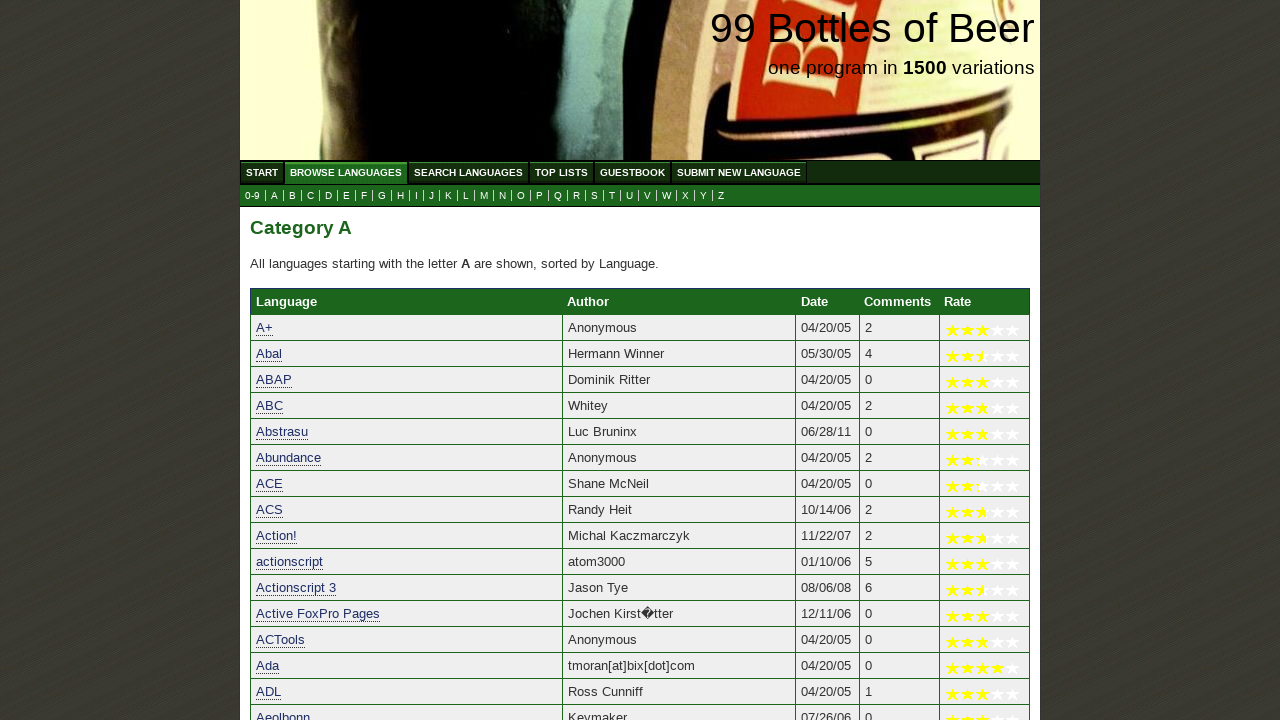

Located Language column header element
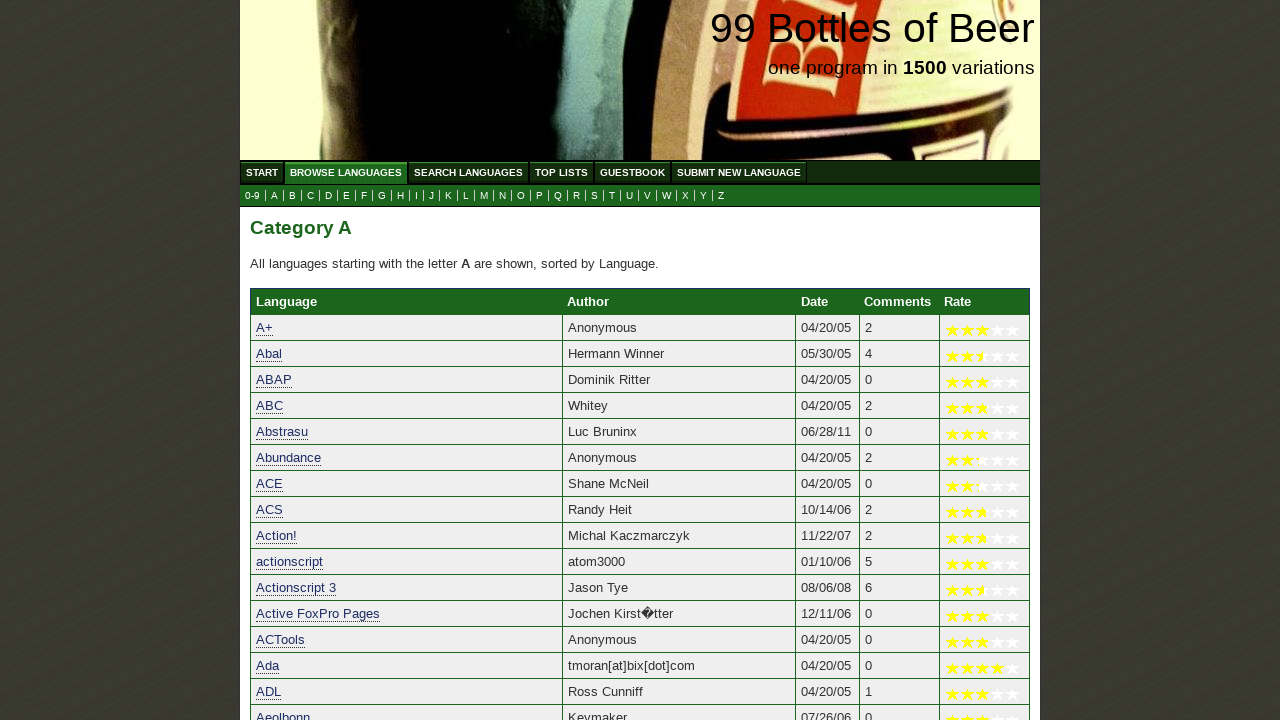

Language column header is visible and ready
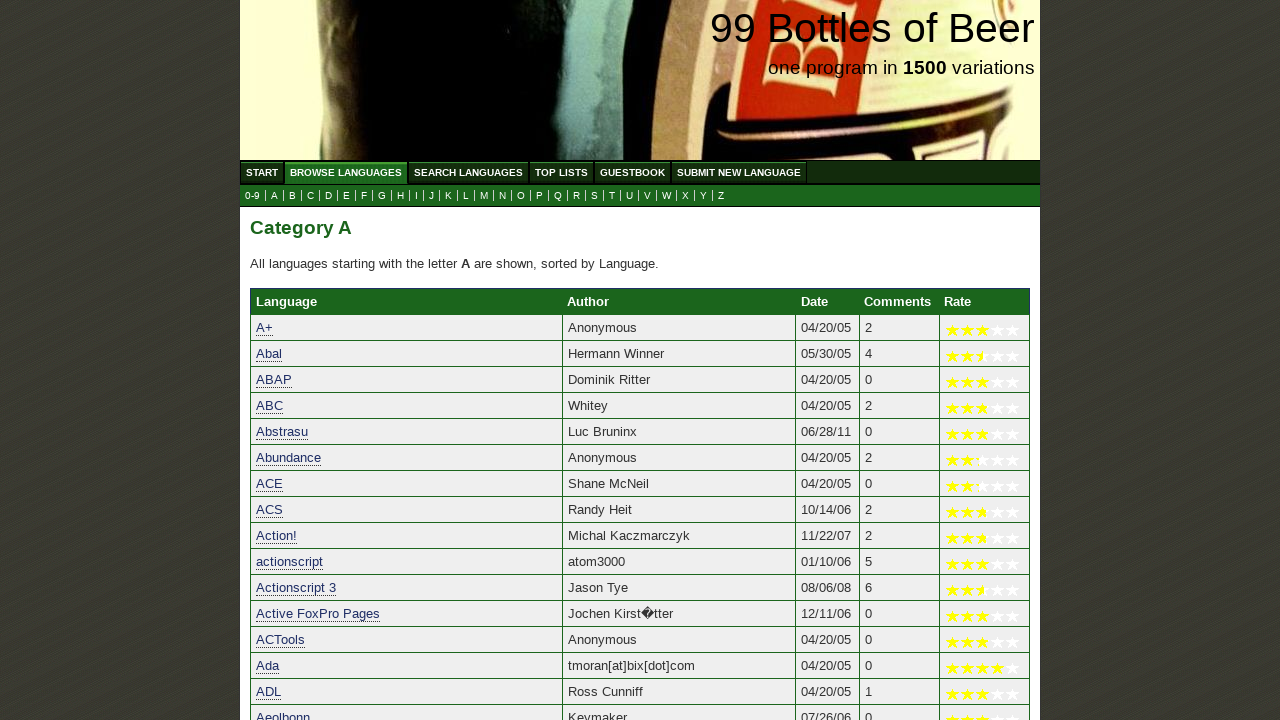

Verified Language column header text is correct
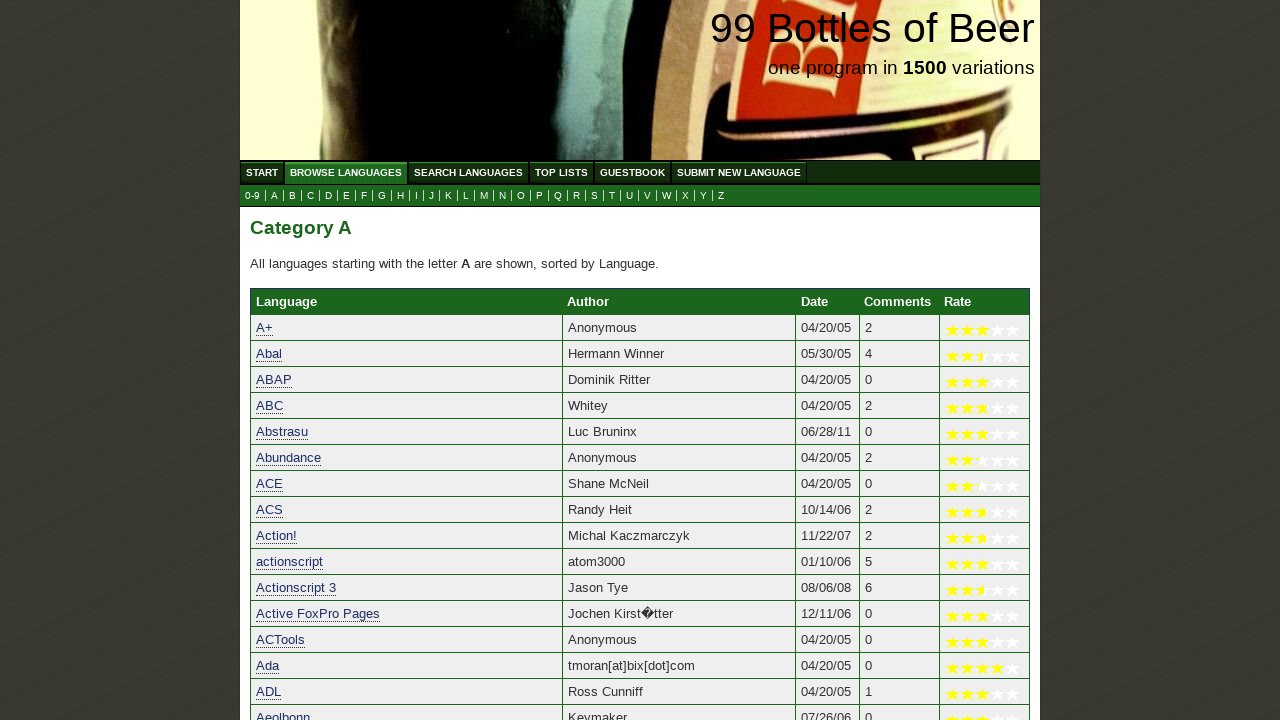

Located Author column header element
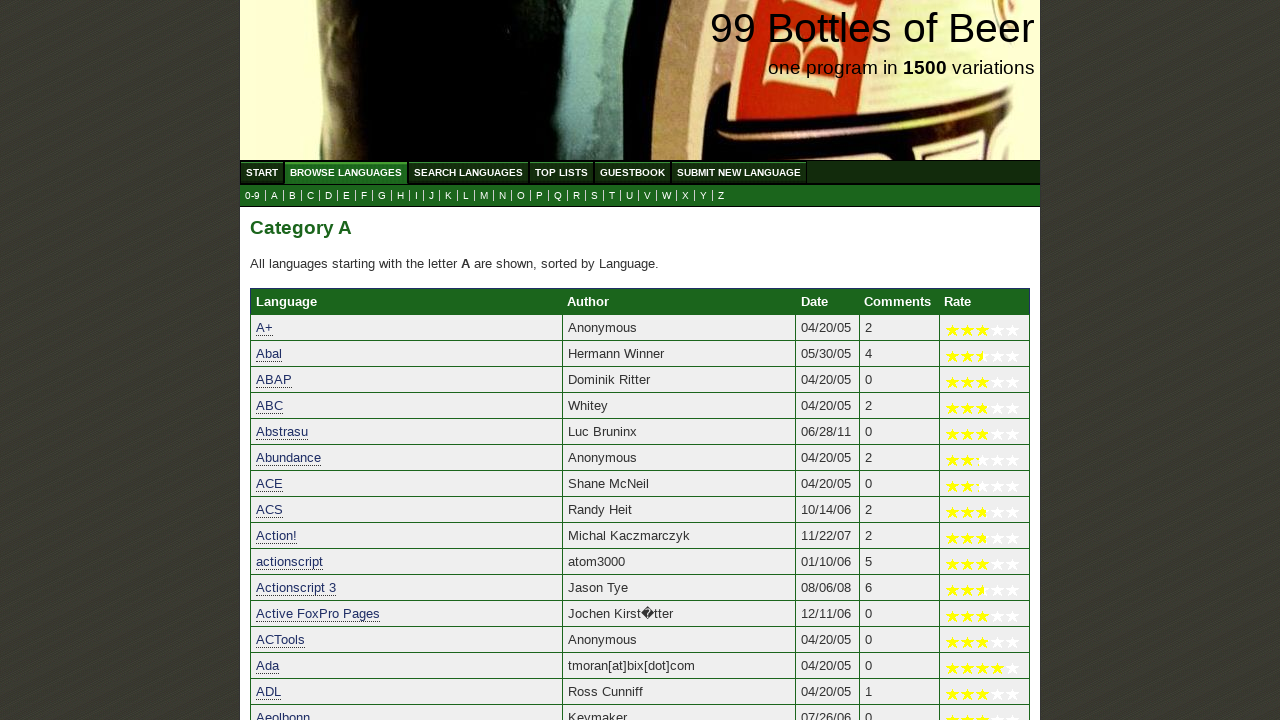

Verified Author column header text is correct
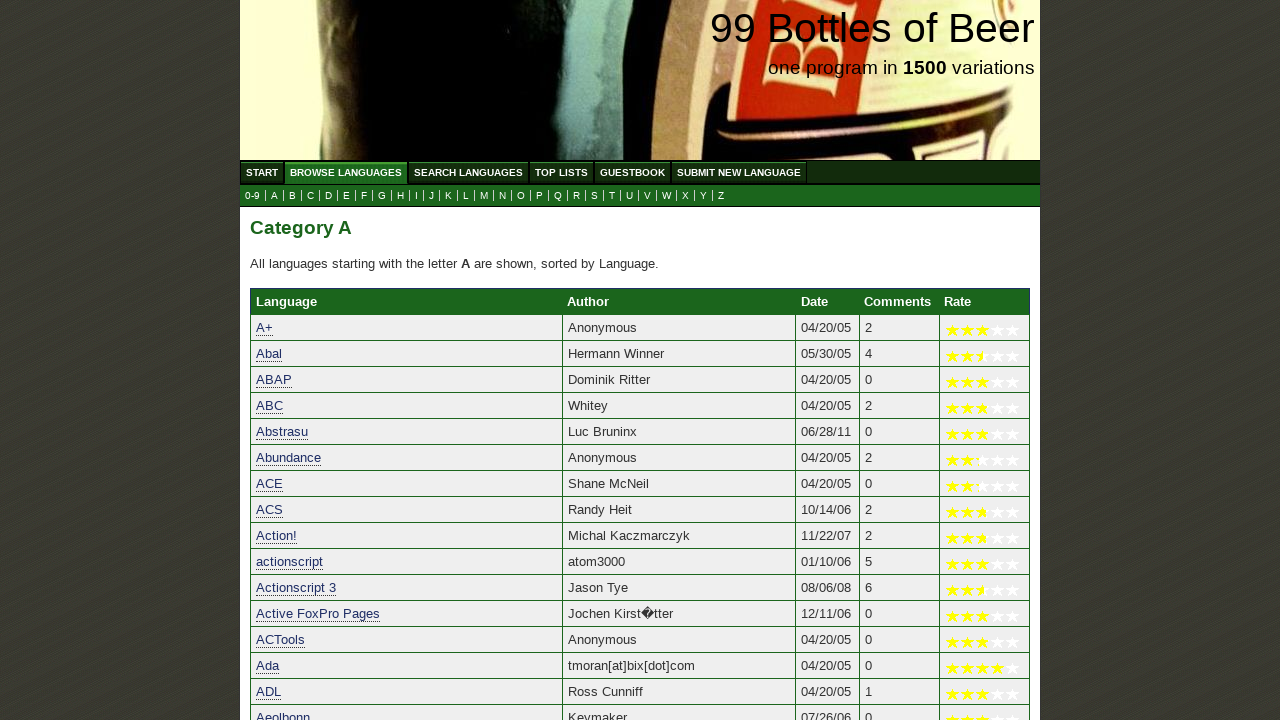

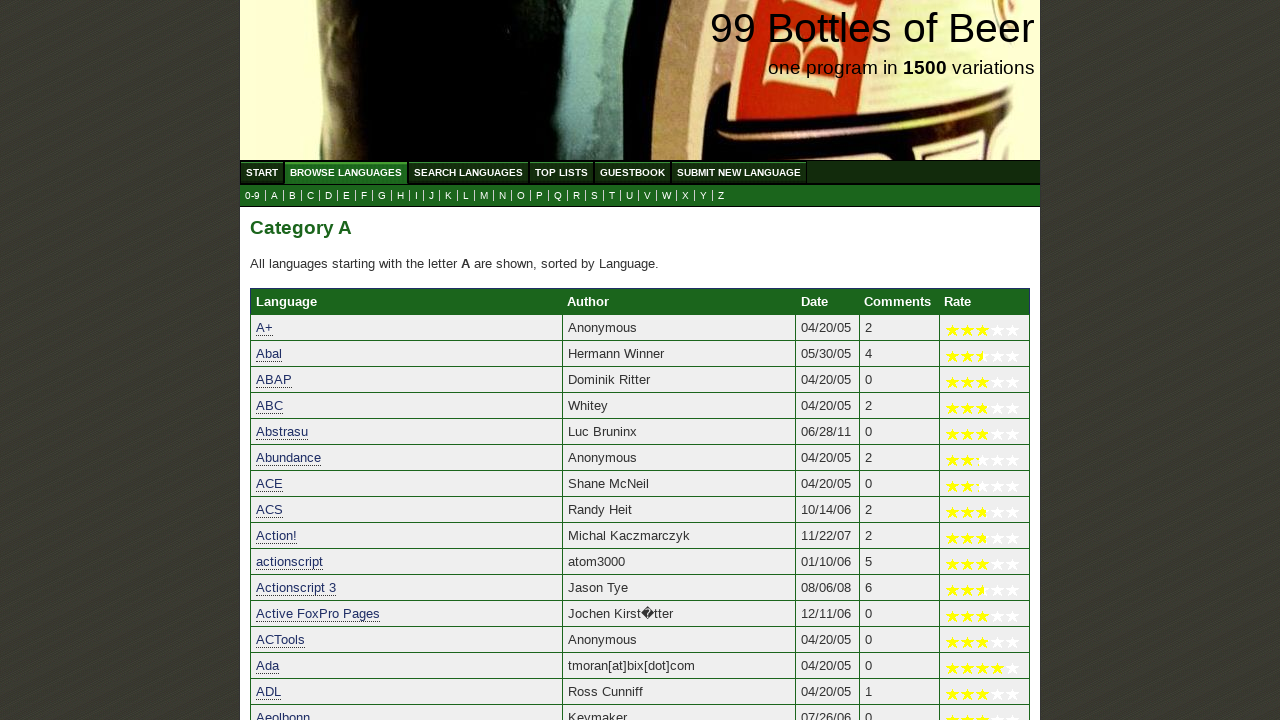